Verifies that typing in the park name search field displays a suggestion box with relevant park names starting with "J".

Starting URL: https://bcparks.ca/

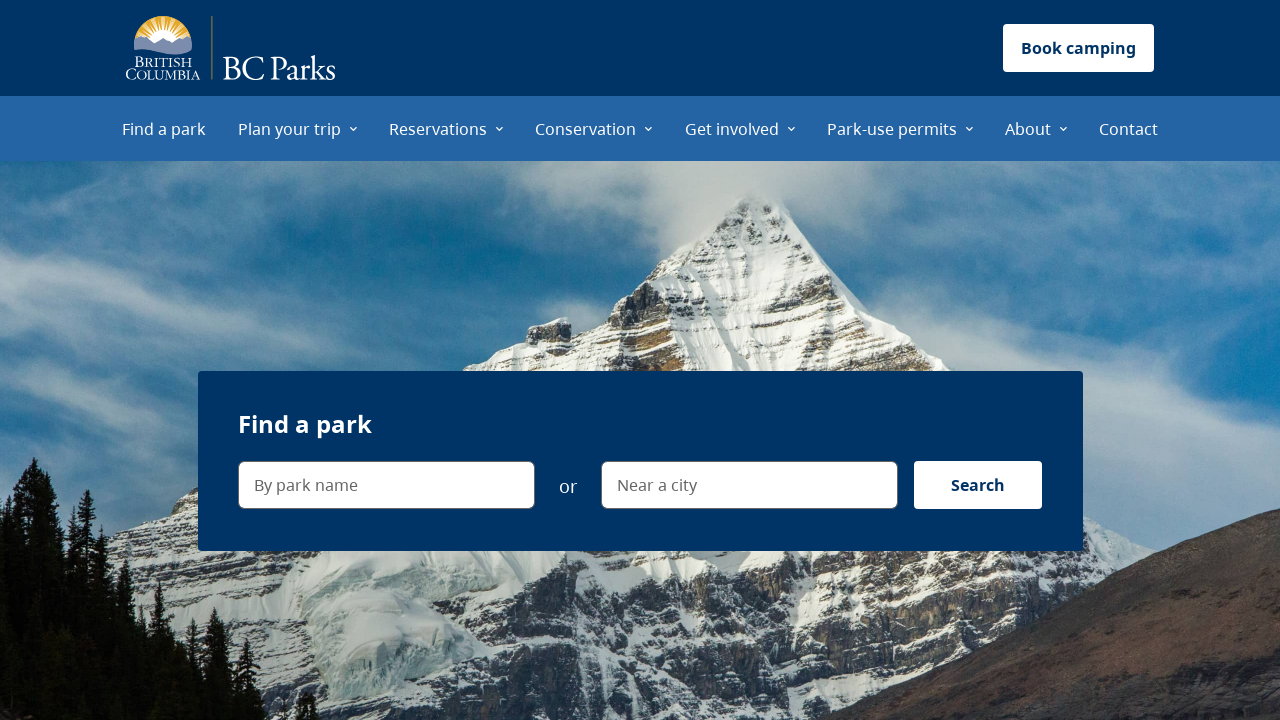

Clicked on 'Find a park' menu item at (164, 128) on internal:role=menuitem[name="Find a park"i]
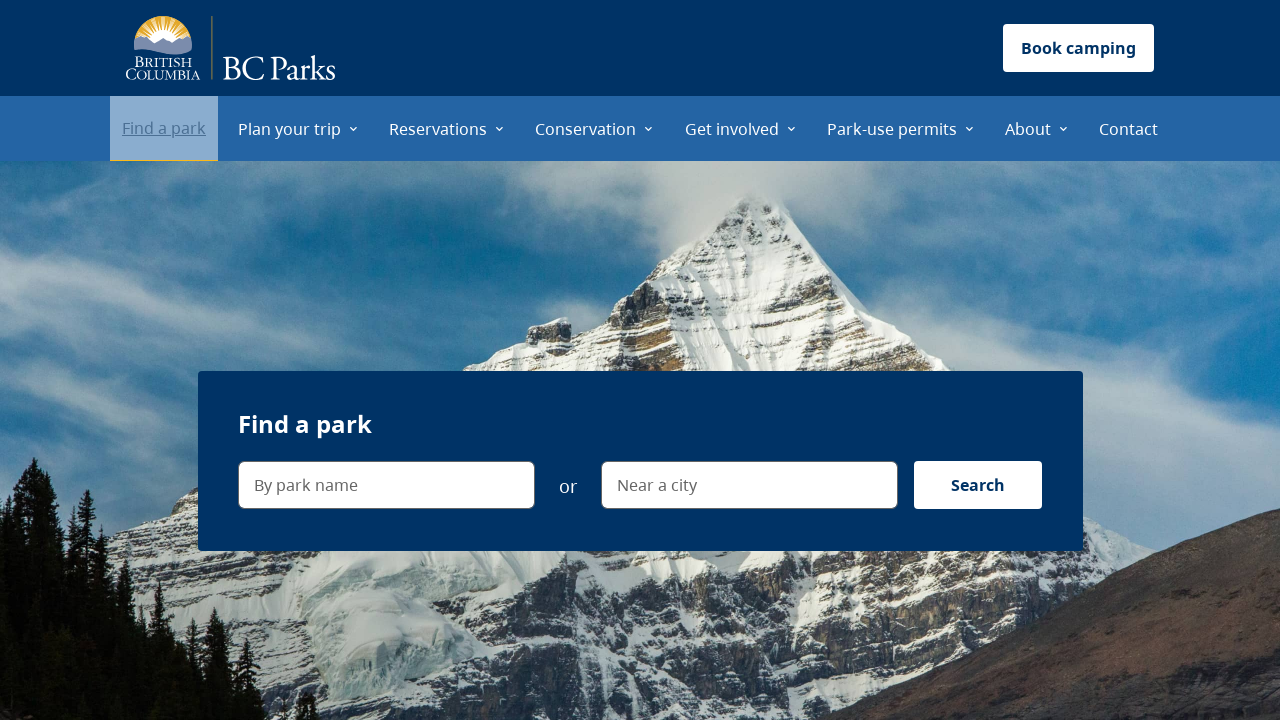

Page fully loaded (networkidle state reached)
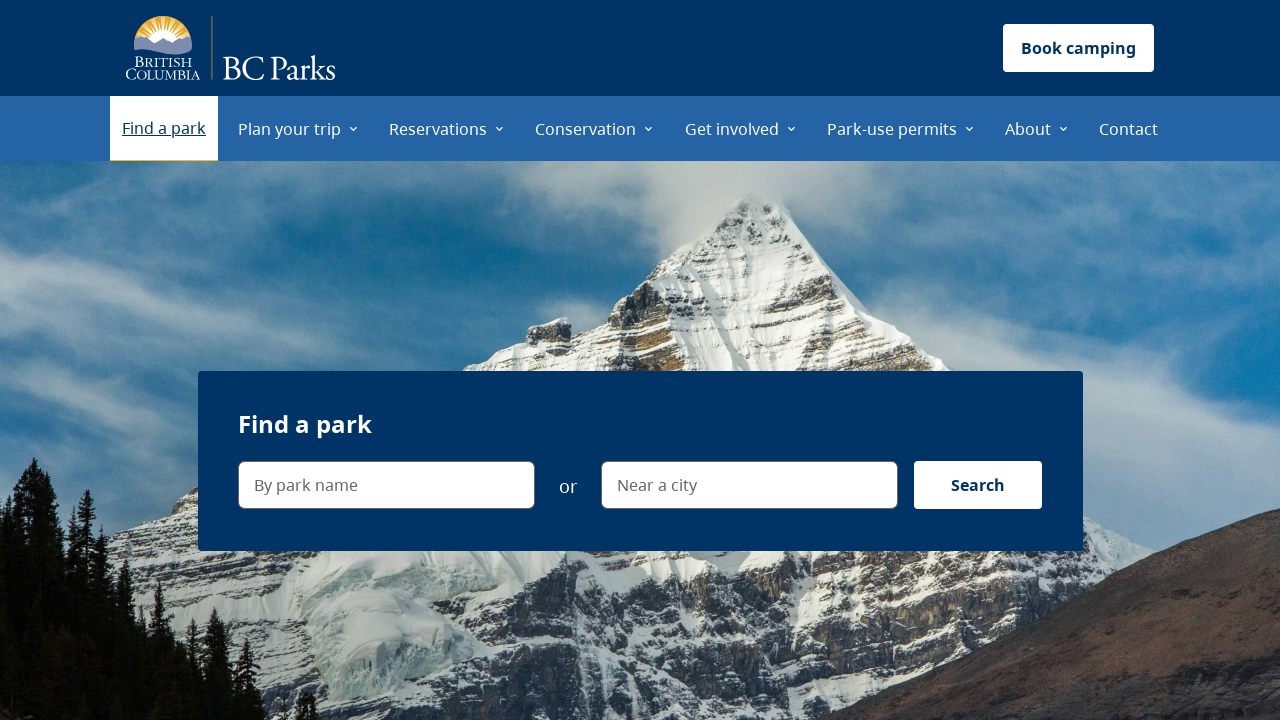

Typed 'J' in the park name search field on internal:label="By park name"i
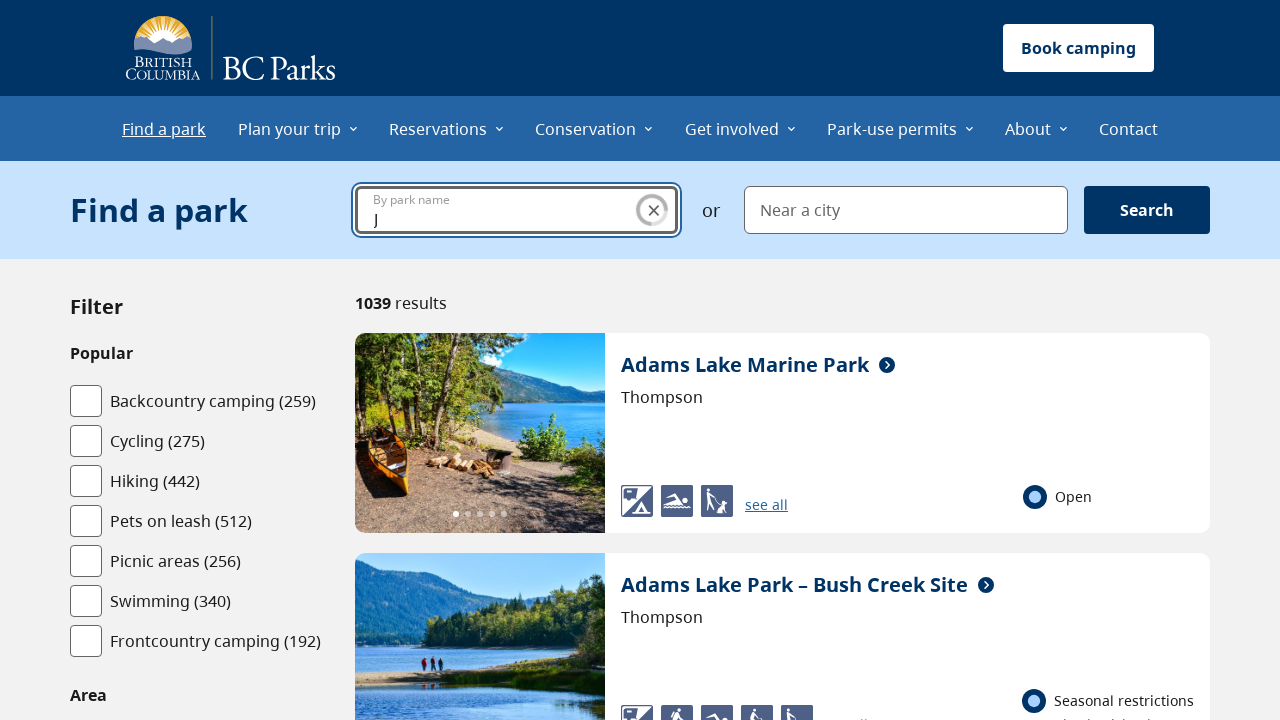

Suggestion box with park options starting with 'J' is now visible
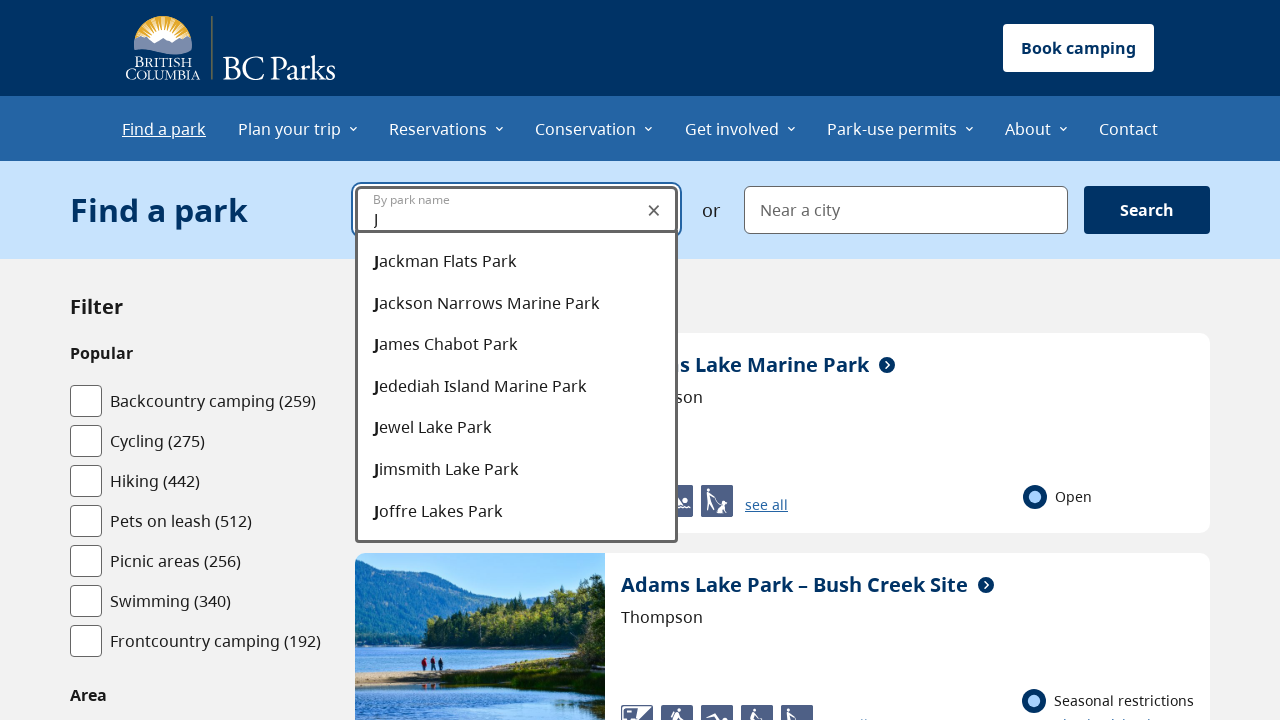

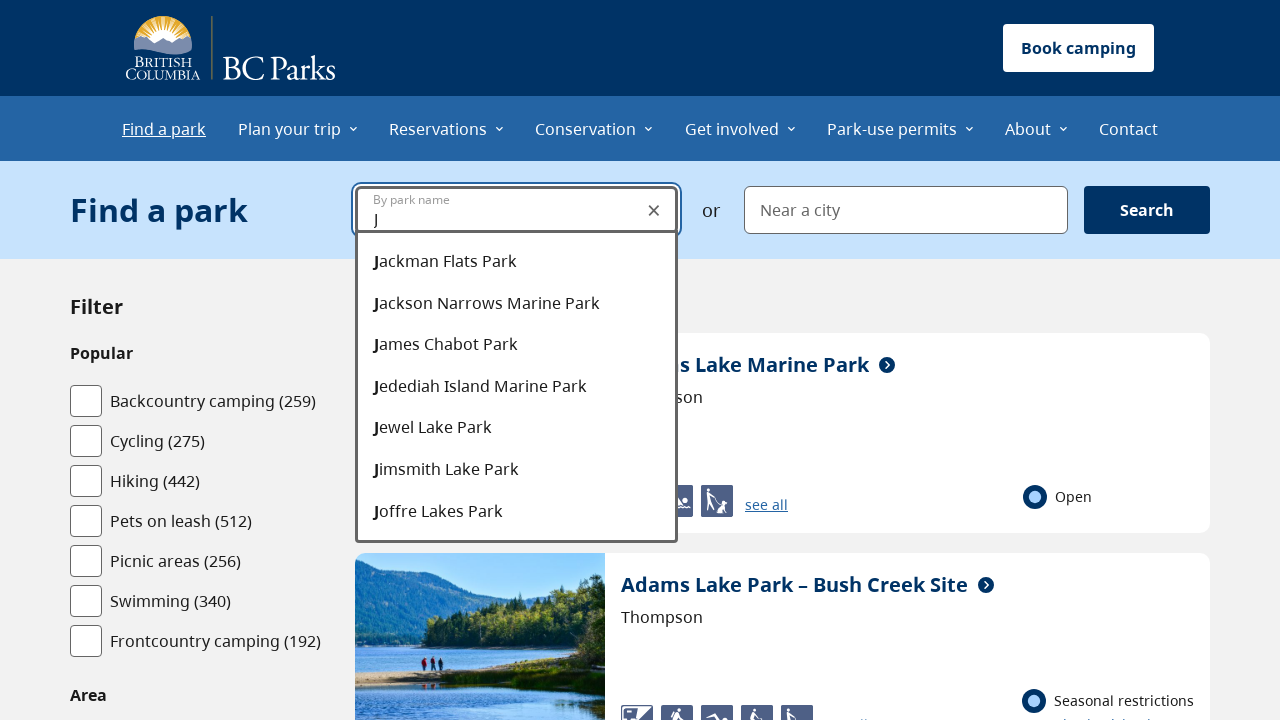